Tests drag and drop functionality by dragging an element from one location and dropping it to another location

Starting URL: https://syntaxprojects.com/simple_context_menu.php

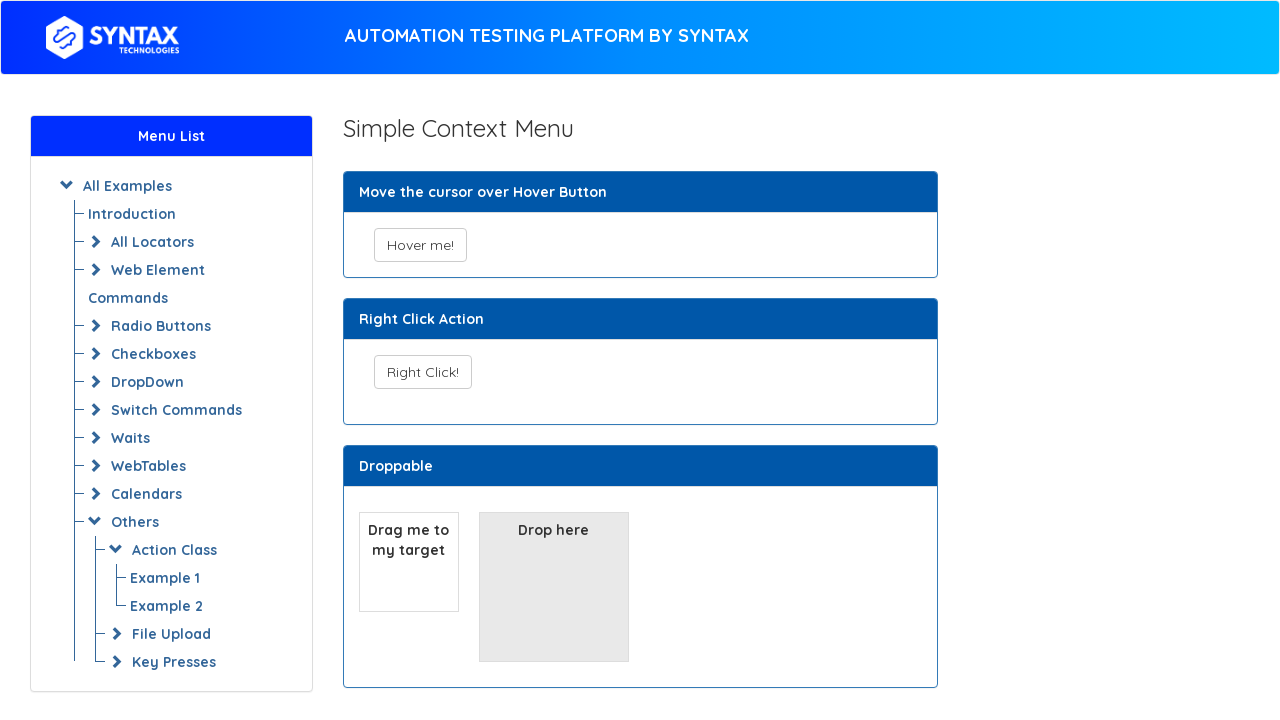

Located draggable element with id 'draggable'
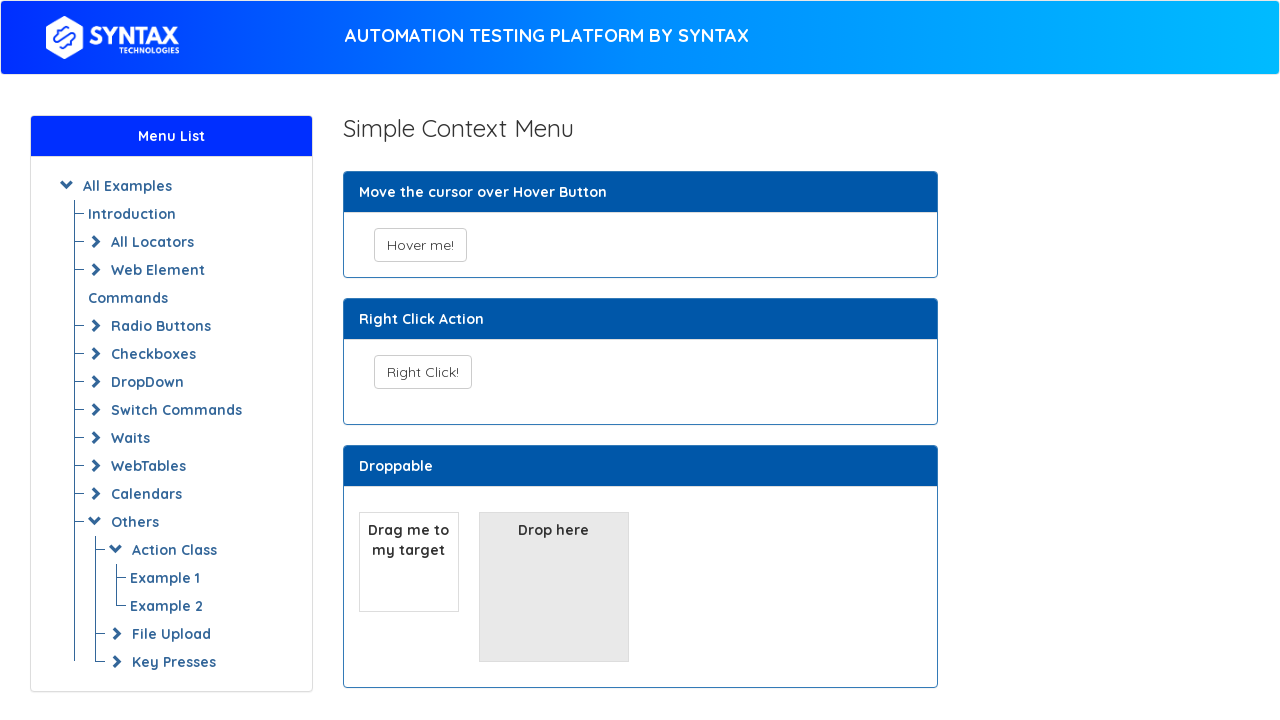

Located drop target element with id 'droppable'
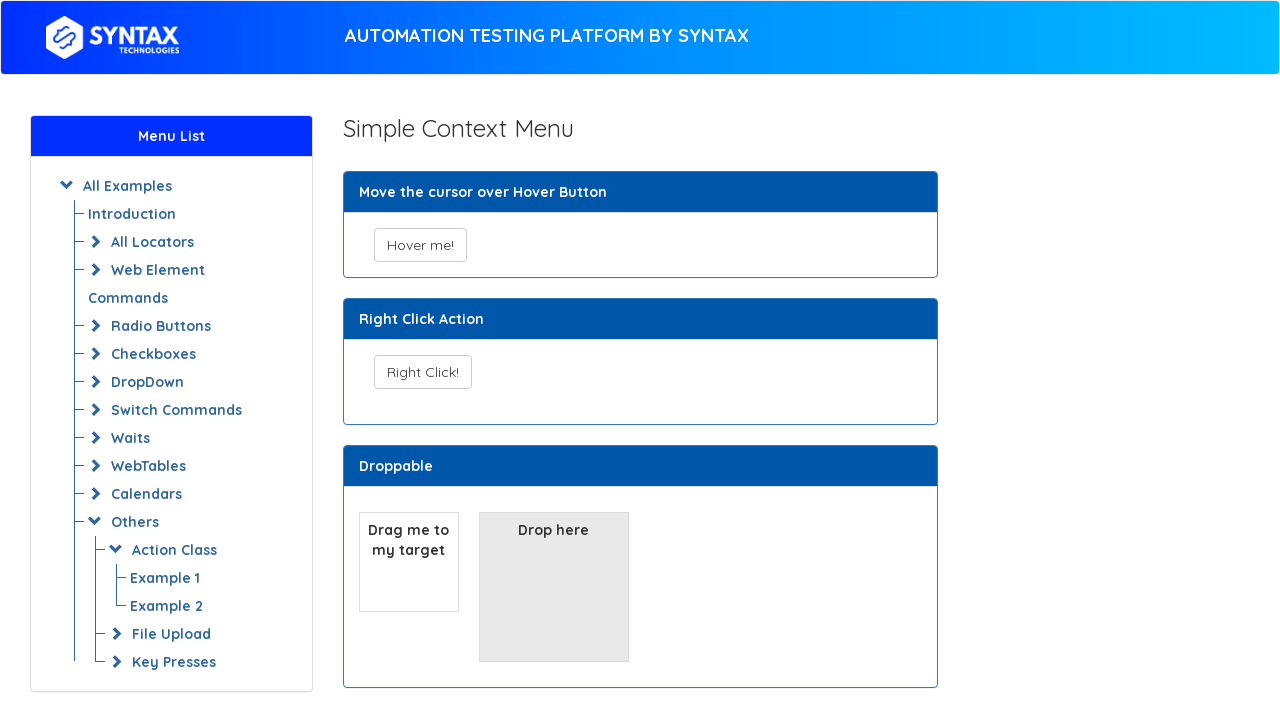

Dragged element from draggable location to droppable location at (554, 587)
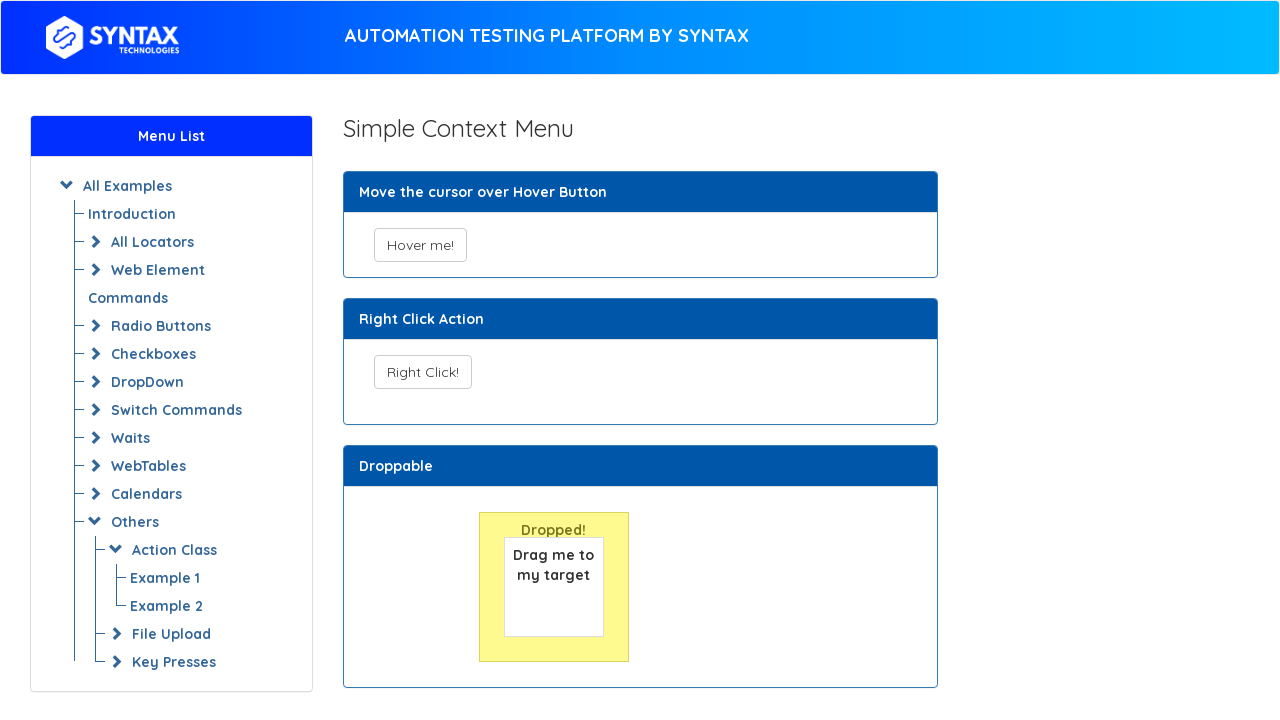

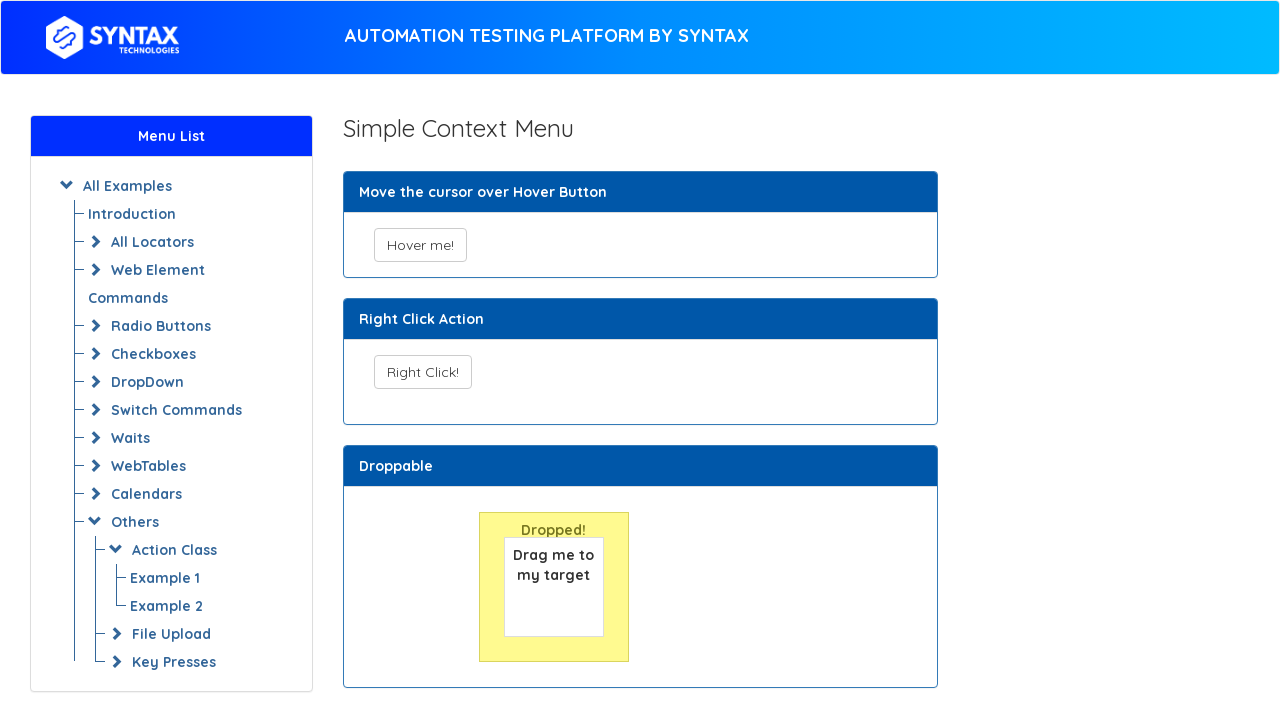